Tests a math CAPTCHA functionality by reading the displayed math problem, calculating the sum of two numbers, and entering the result into the input field.

Starting URL: https://www.jqueryscript.net/demo/Simple-Math-Captcha-Plugin-for-jQuery-ebcaptcha/demo/

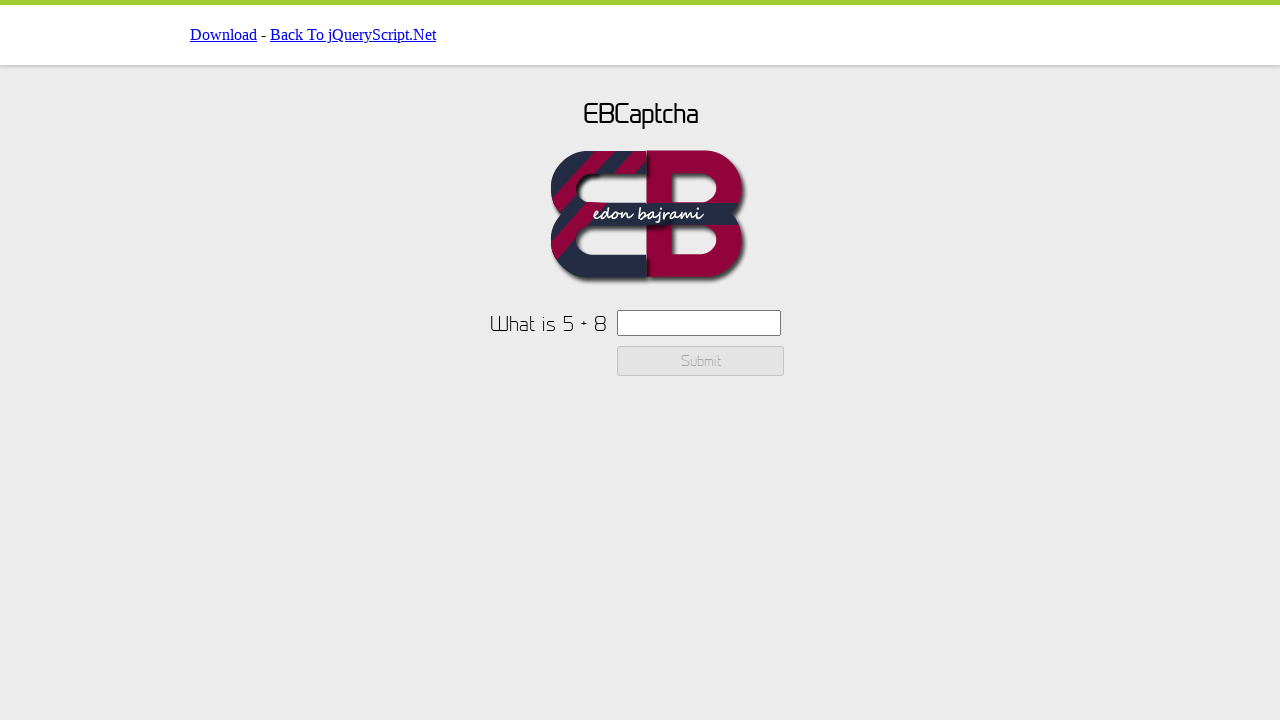

Retrieved CAPTCHA text from the page
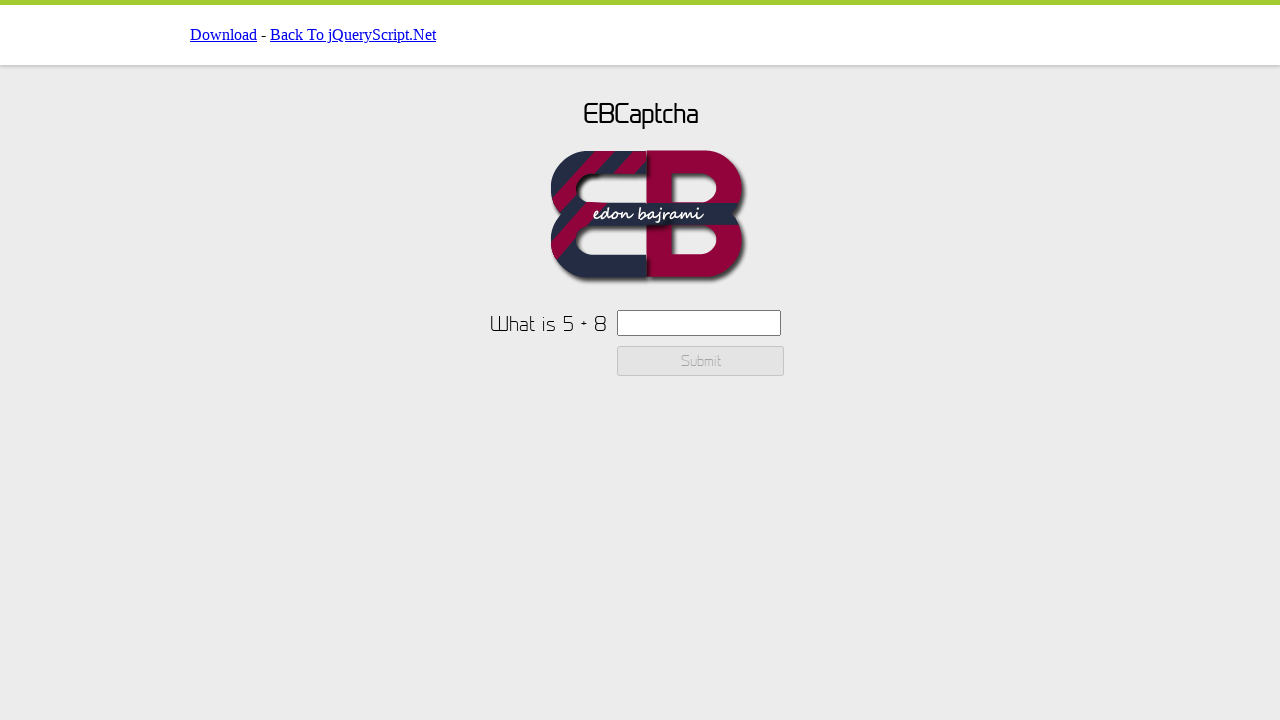

Extracted first number from CAPTCHA text
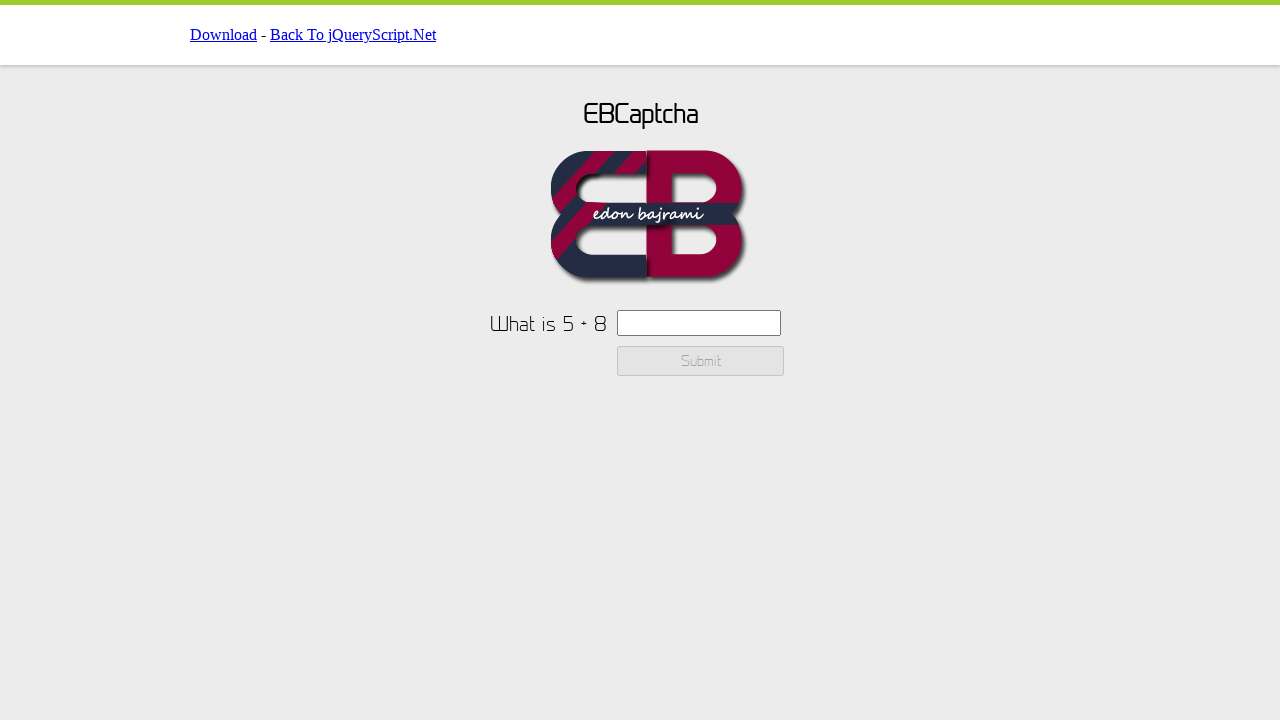

Extracted second number from CAPTCHA text
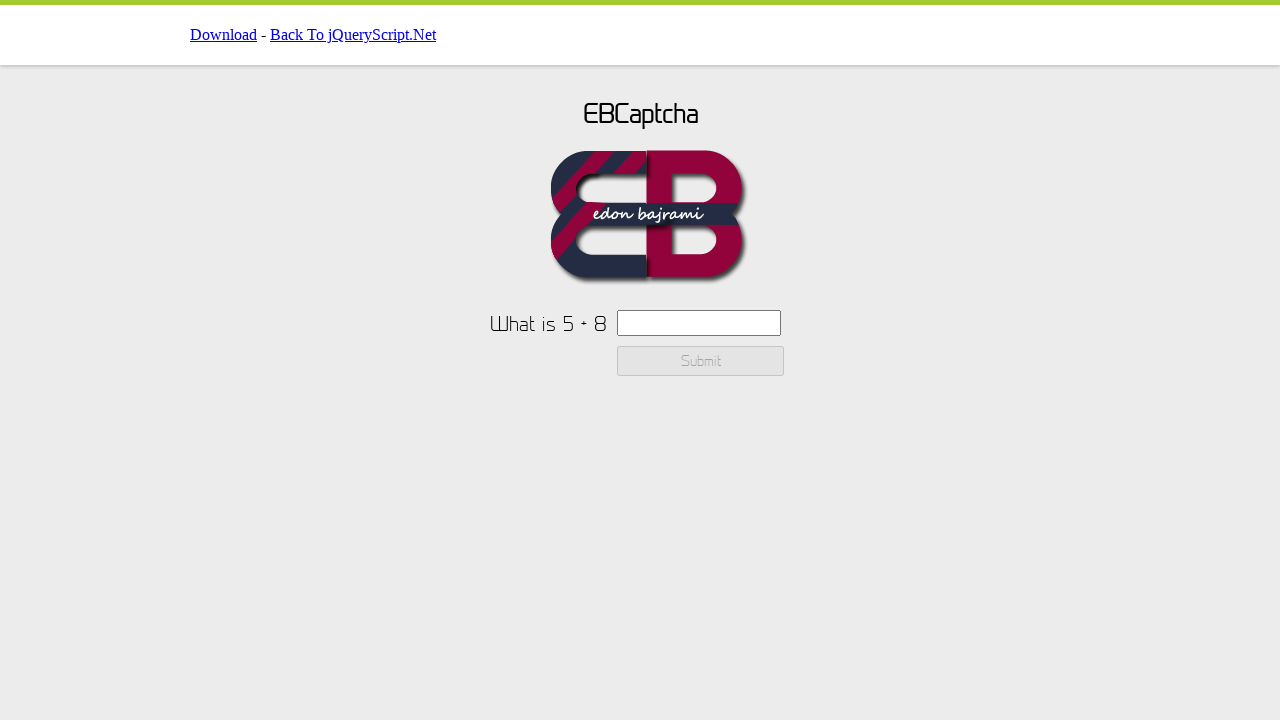

Calculated sum: 5 + 8 = 13
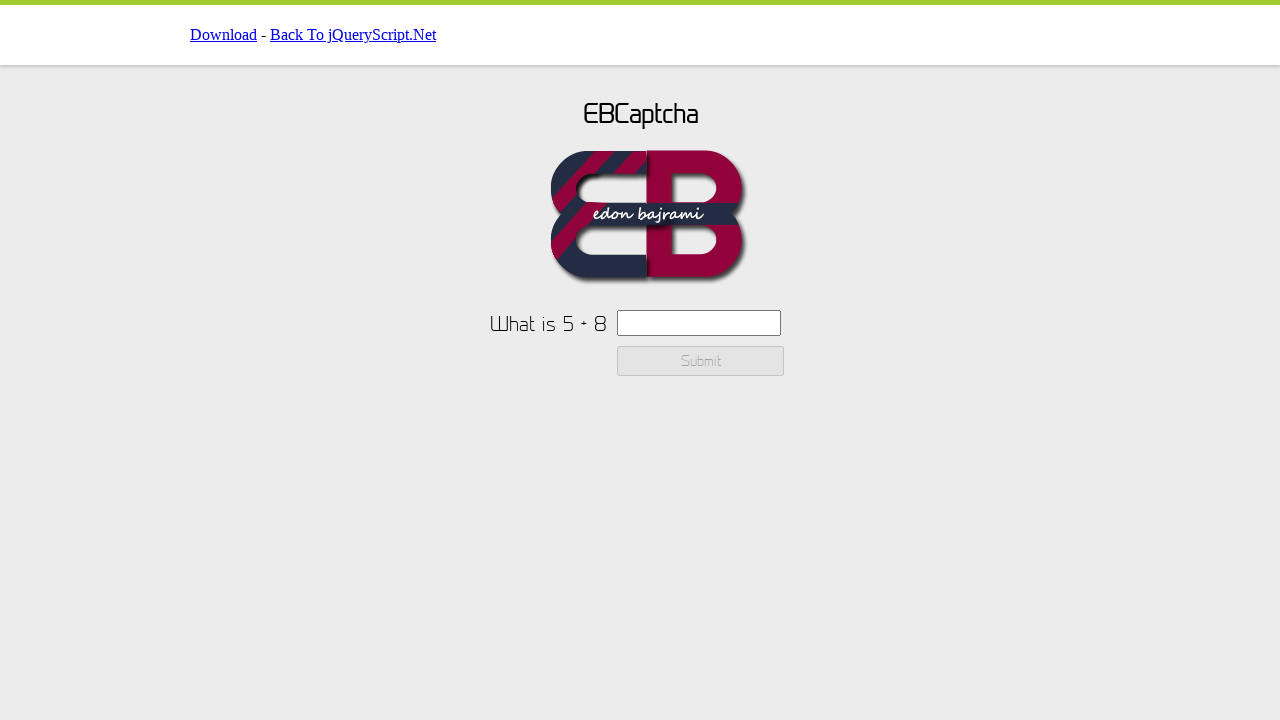

Filled CAPTCHA input field with result: 13 on #ebcaptchainput
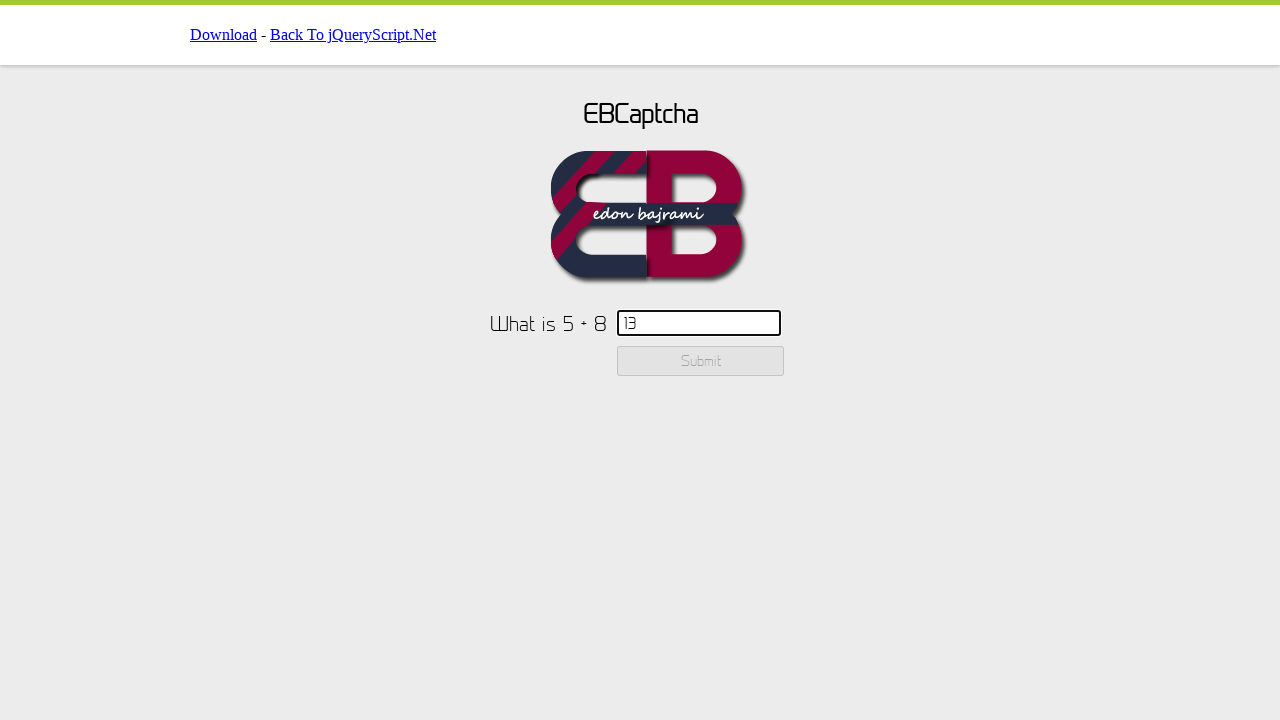

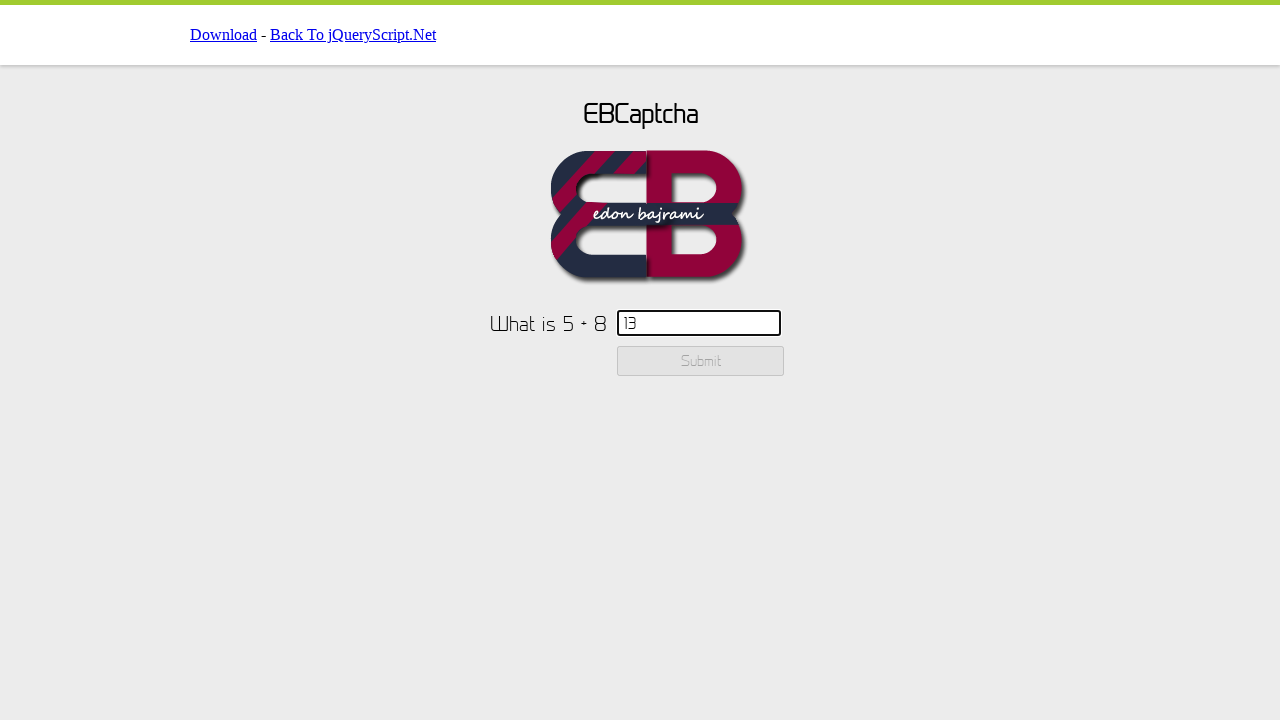